Tests autocomplete suggestion feature by typing partial text and selecting from dropdown suggestions

Starting URL: https://rahulshettyacademy.com/AutomationPractice/

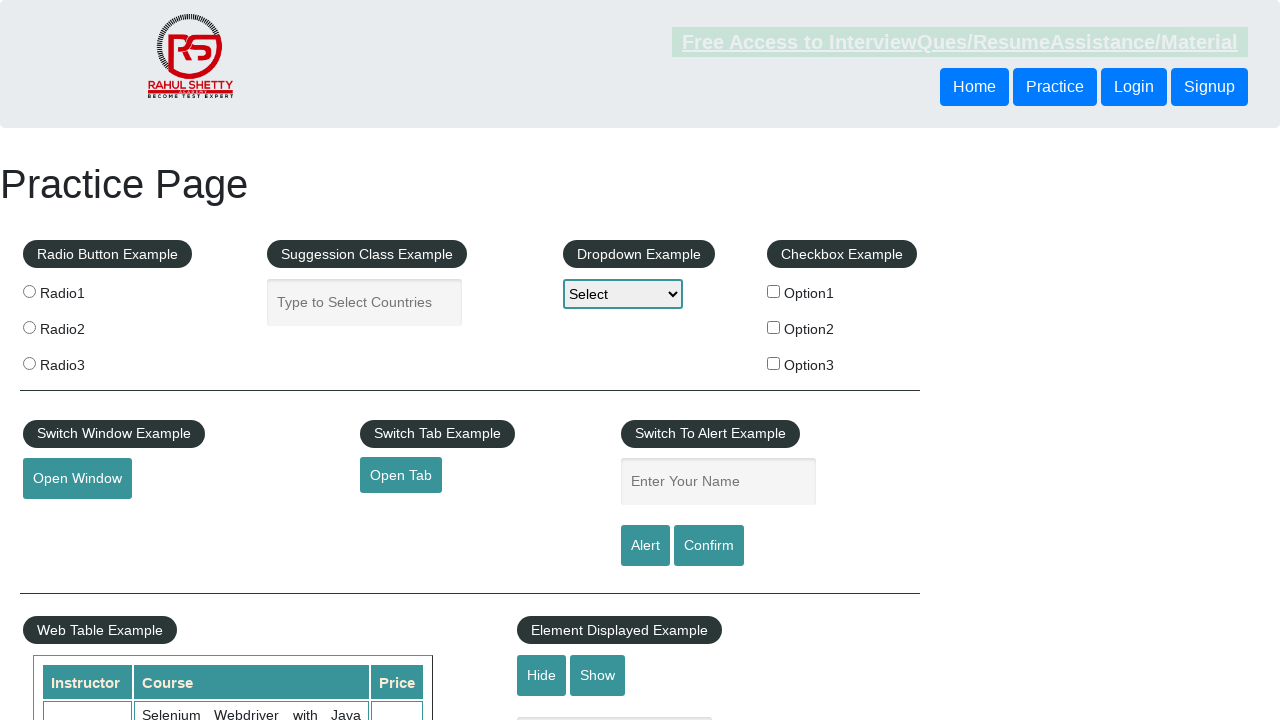

Clicked on the suggestion input field at (365, 302) on xpath=//div[@id='select-class-example']/fieldset/input
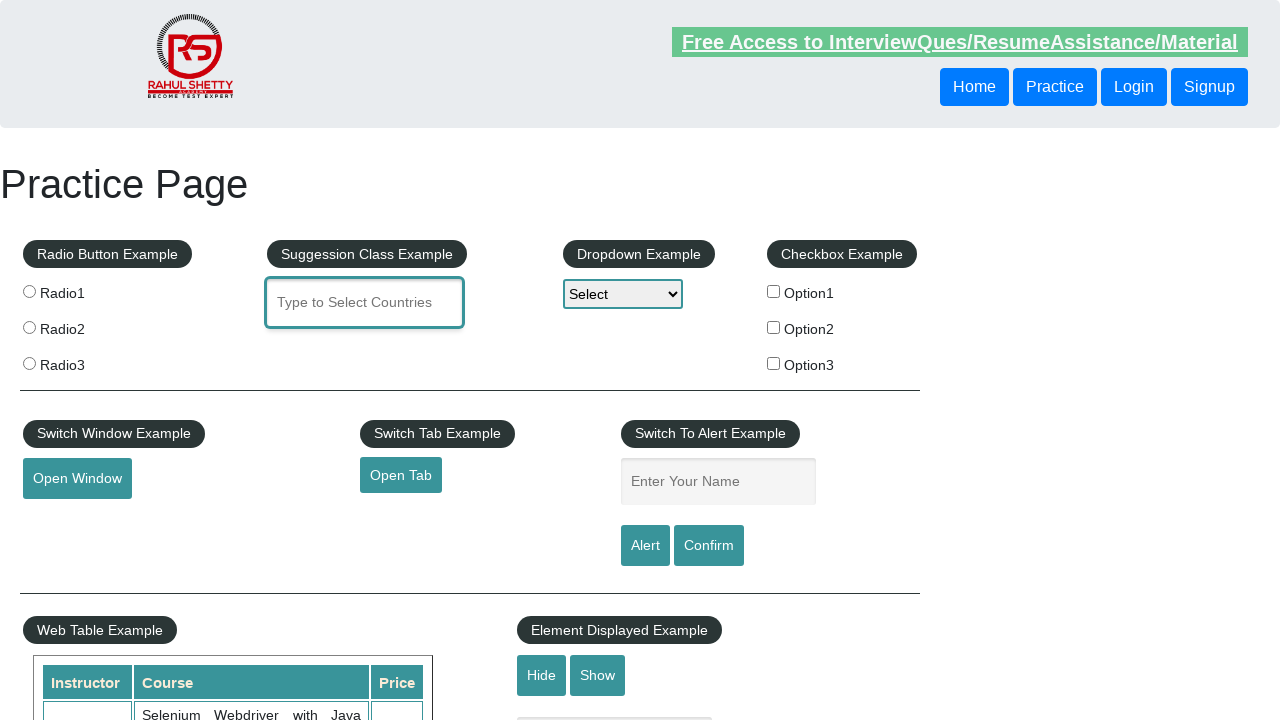

Typed 'Me' in the suggestion input field to trigger autocomplete dropdown on //div[@id='select-class-example']/fieldset/input
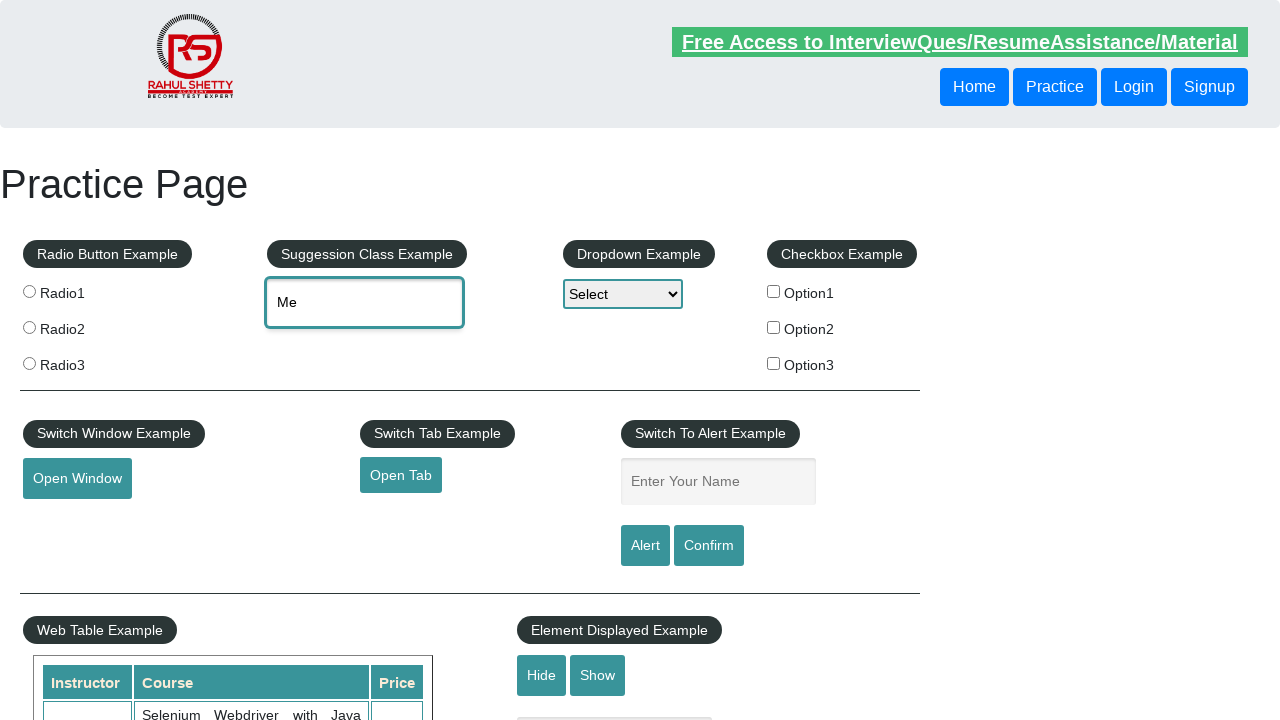

Selected the 6th suggestion from the autocomplete dropdown at (442, 492) on xpath=//ul[@id='ui-id-1']/li[6]/div
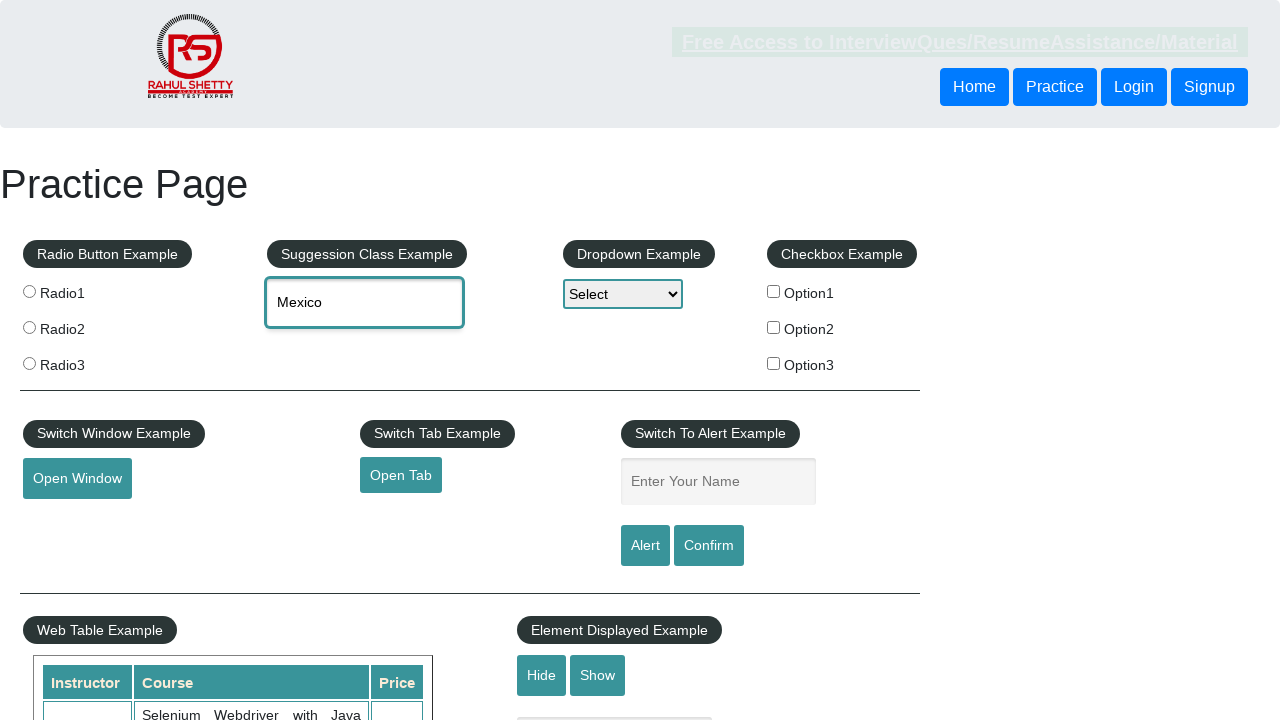

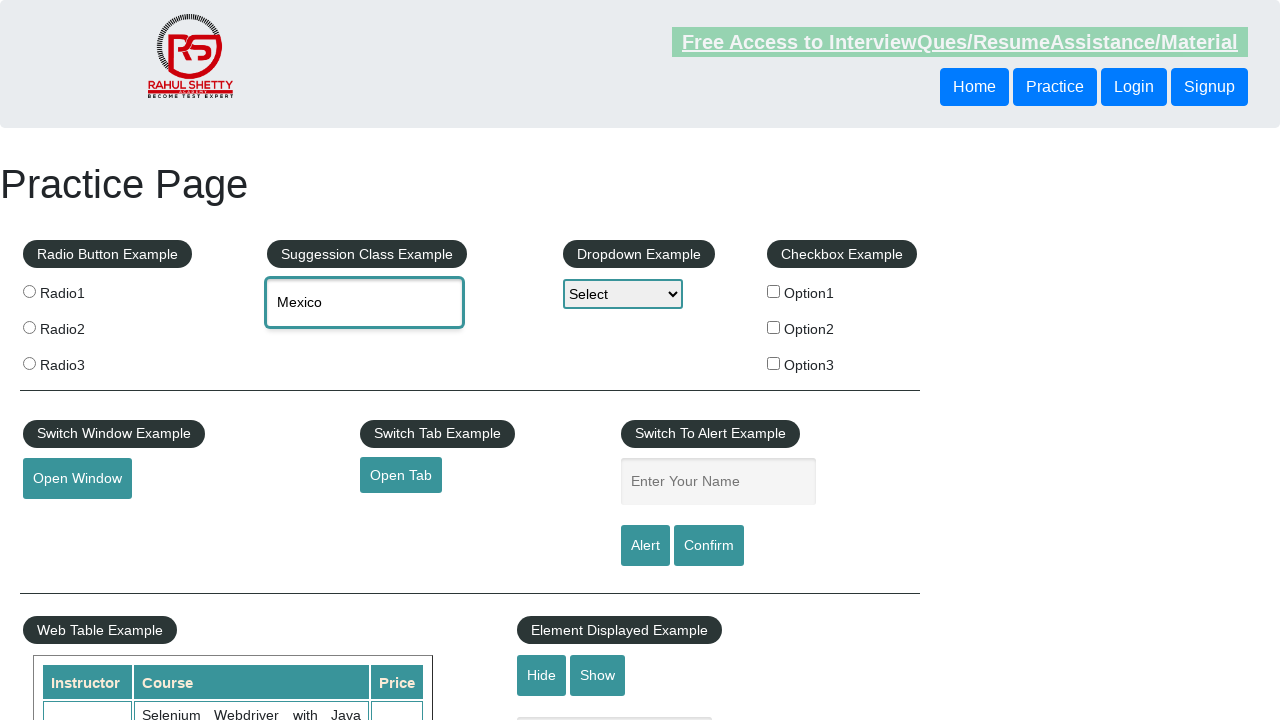